Tests checkbox functionality by navigating to the checkboxes page, checking the first checkbox, and unchecking the second checkbox

Starting URL: https://the-internet.herokuapp.com/

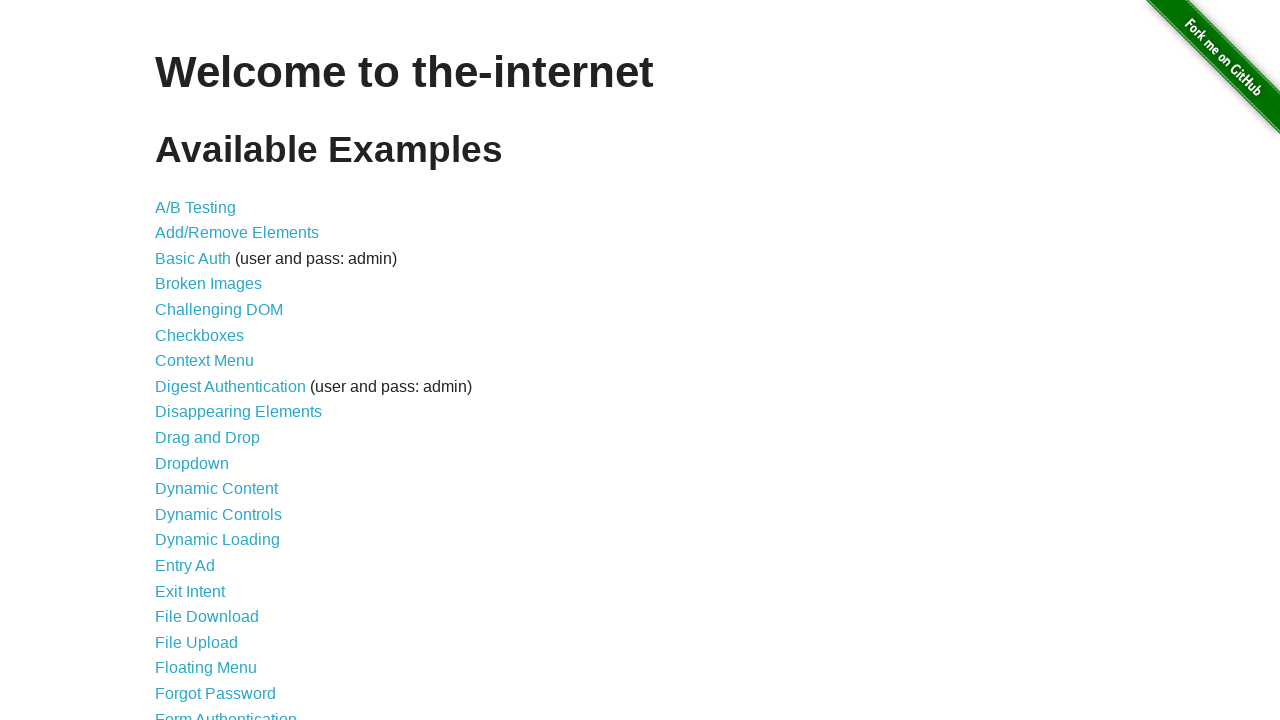

Clicked on Checkboxes link to navigate to checkboxes page at (200, 335) on internal:role=link >> internal:has-text="Checkboxes"i
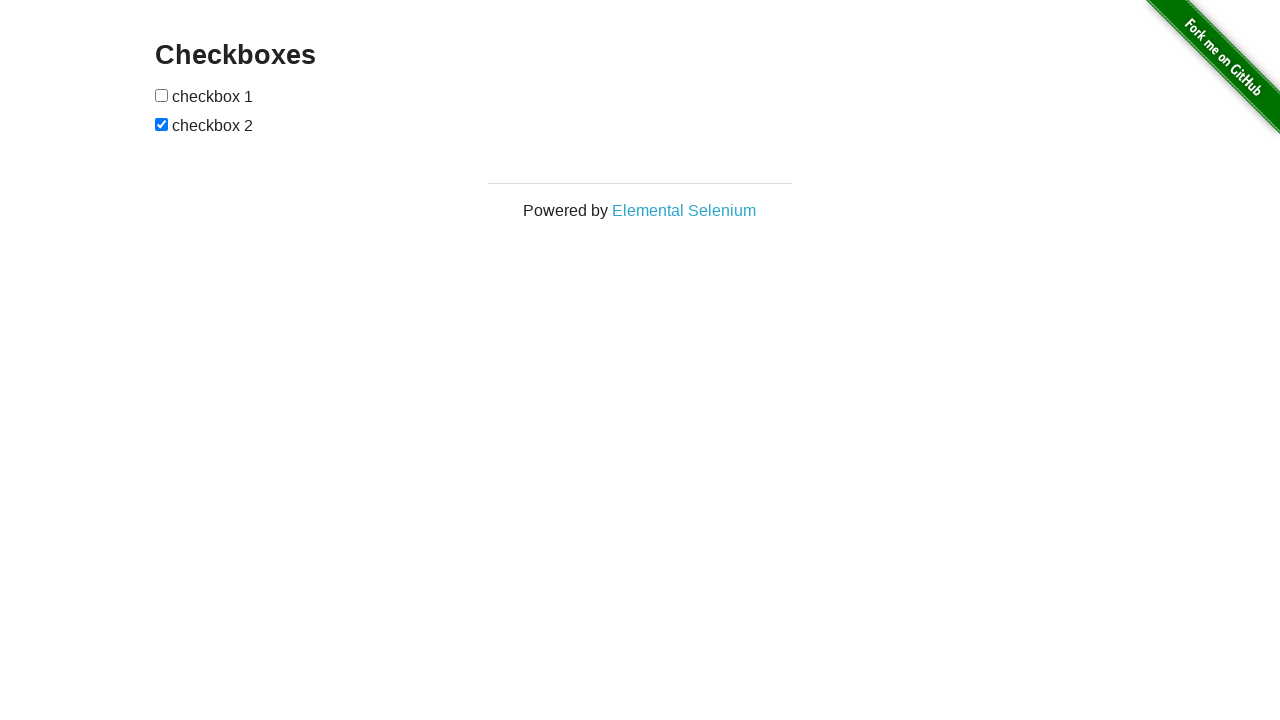

Checked the first checkbox at (162, 95) on internal:role=checkbox >> nth=0
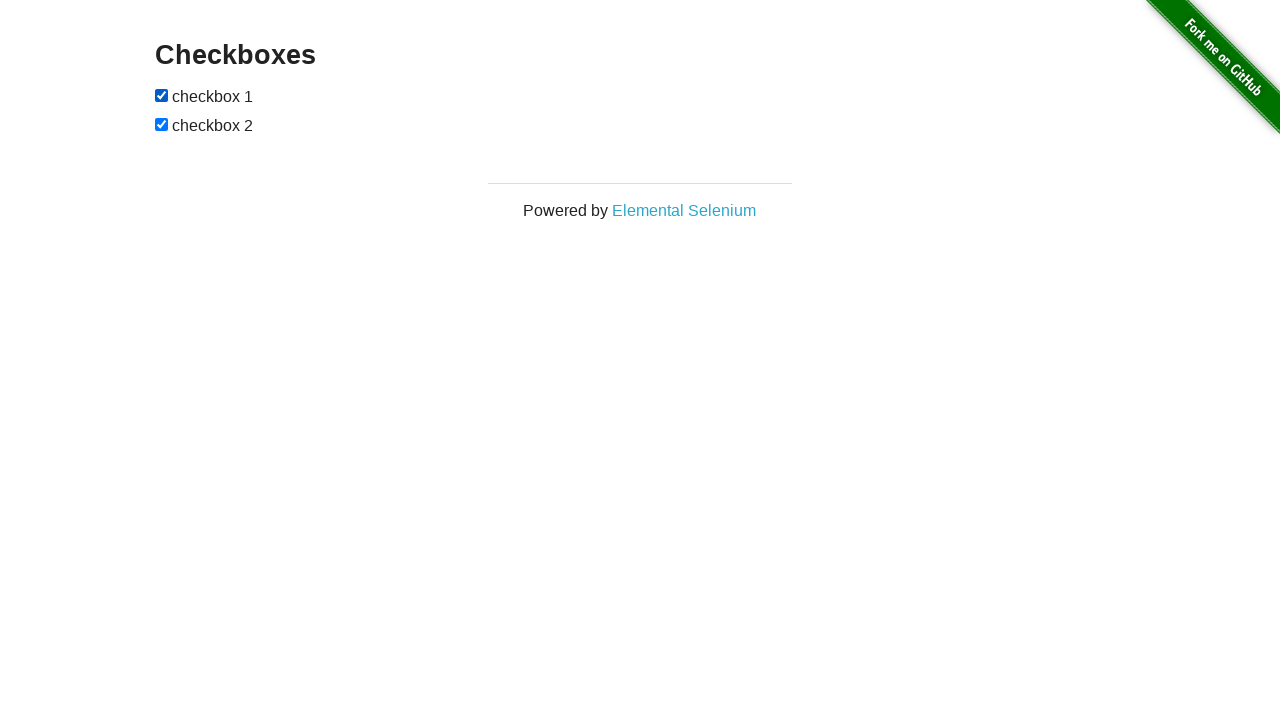

Unchecked the second checkbox at (162, 124) on internal:role=checkbox >> nth=1
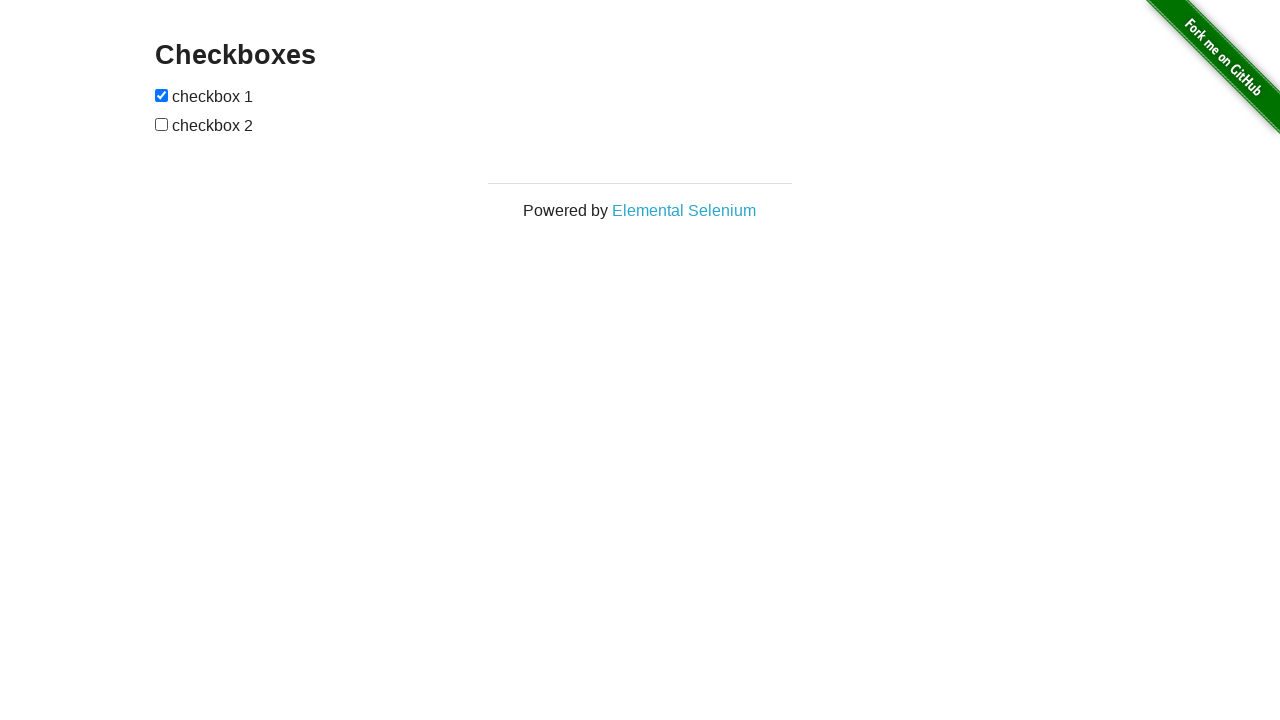

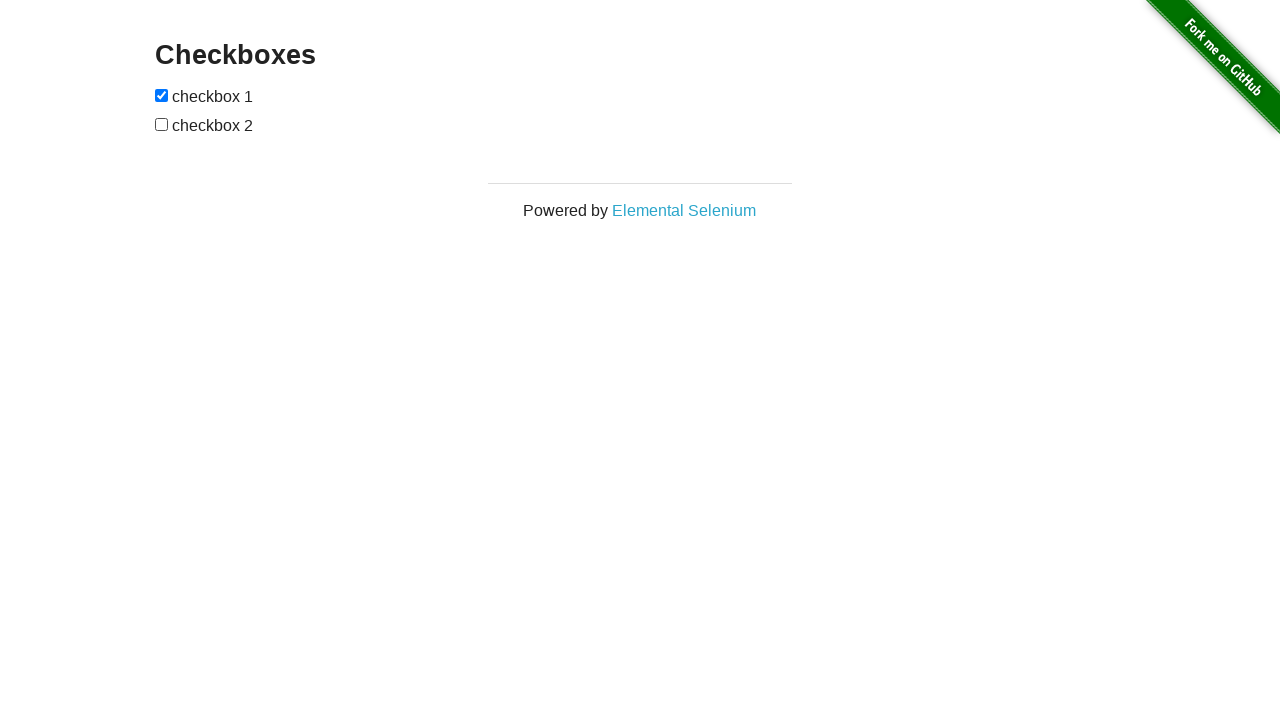